Verifies the footer text contains "Powered by Elemental Selenium"

Starting URL: https://the-internet.herokuapp.com

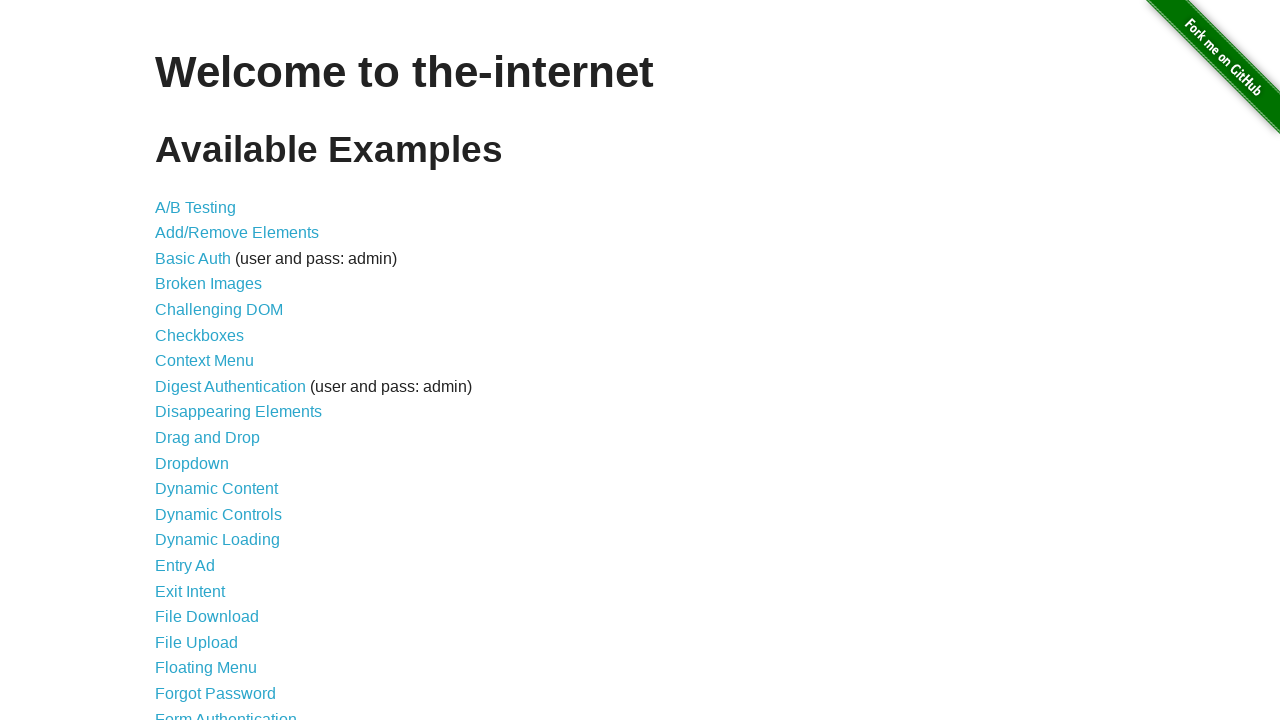

Clicked link to navigate to status codes page at (203, 600) on a[href="/status_codes"]
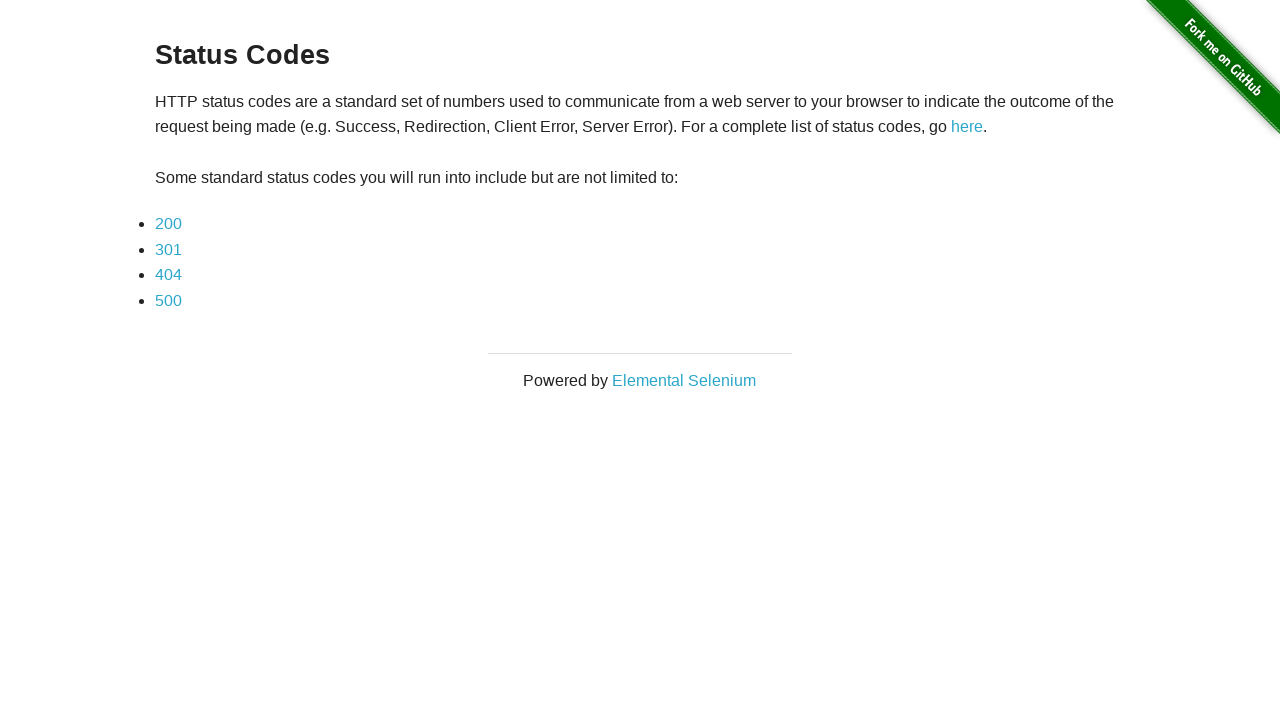

Waited for page to reach networkidle state
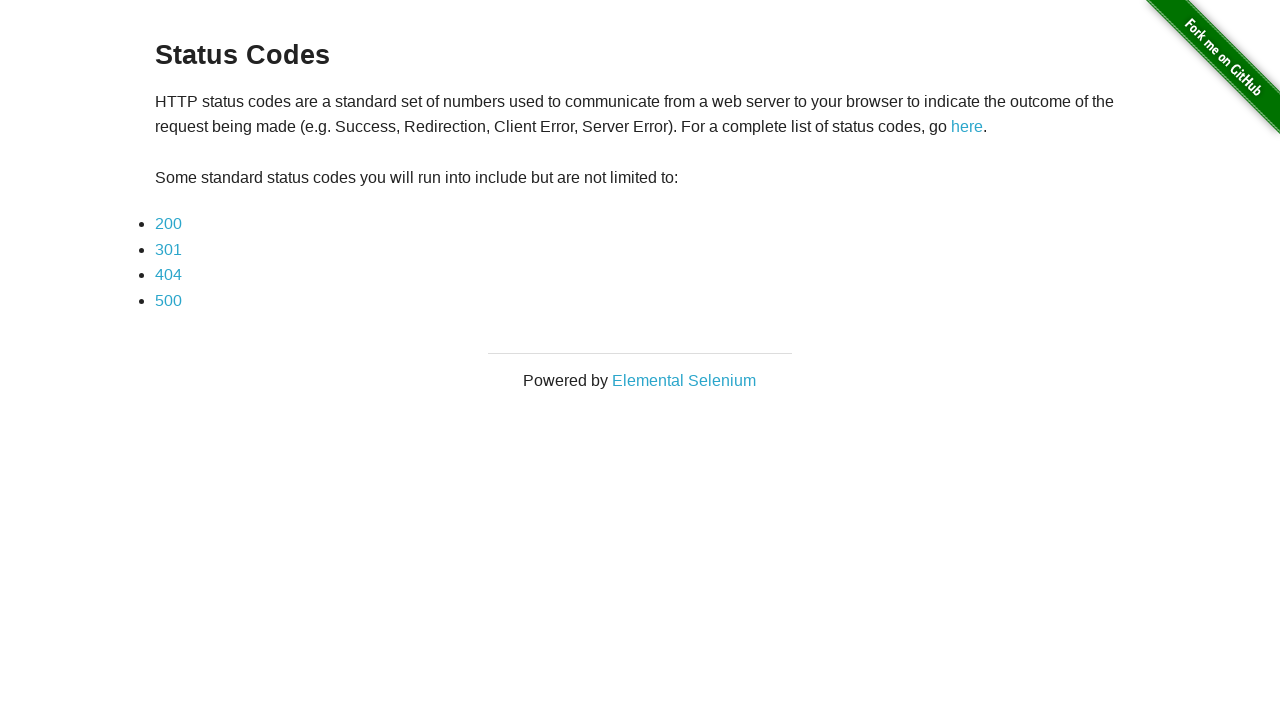

Retrieved footer text content
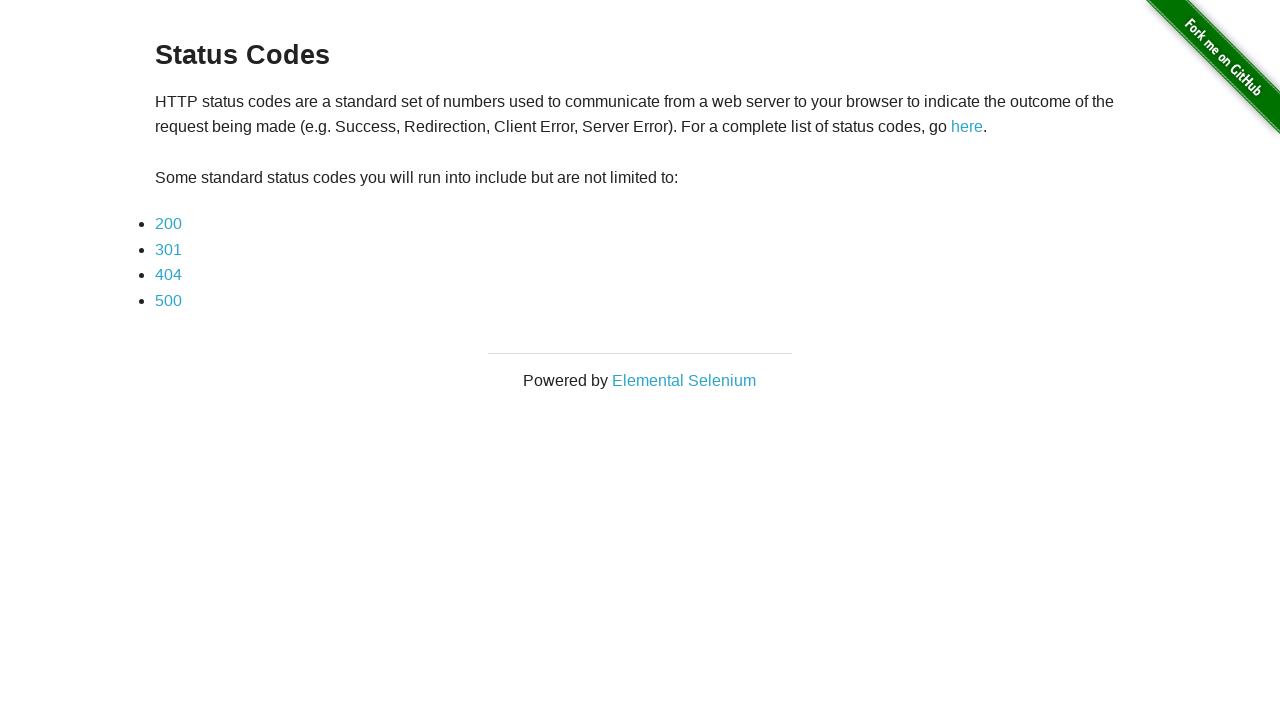

Verified footer text contains 'Powered by Elemental Selenium'
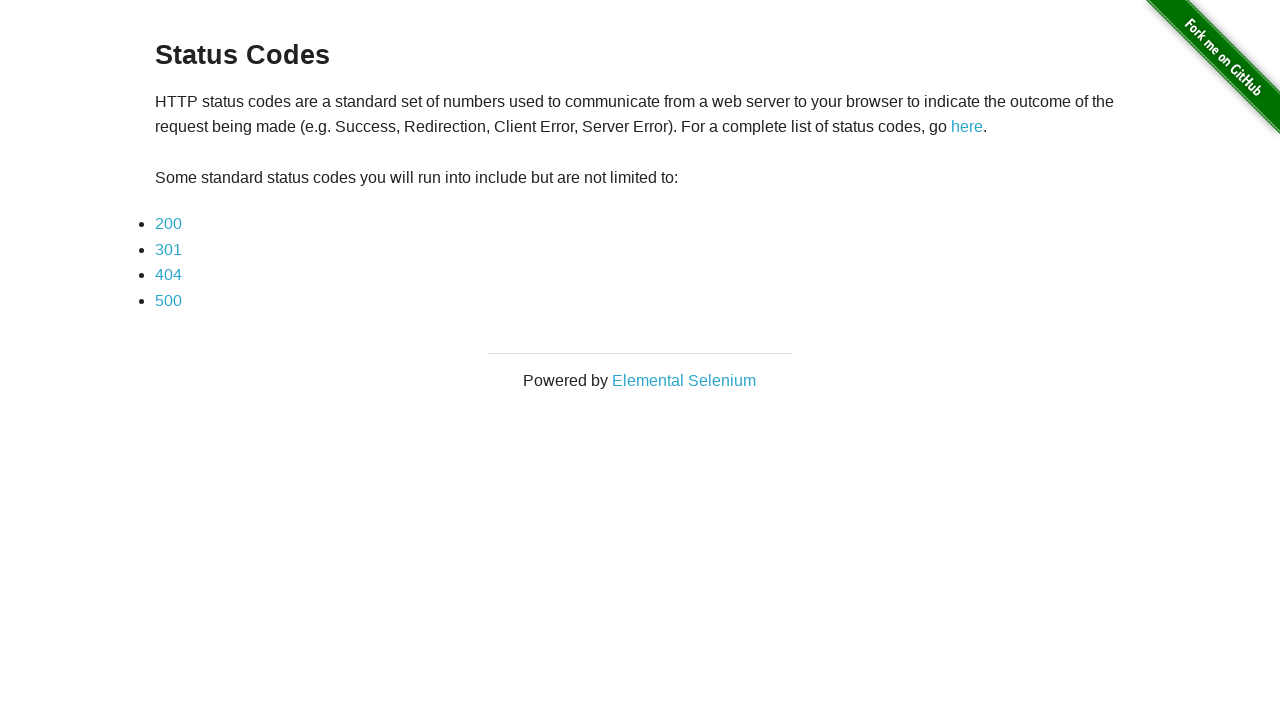

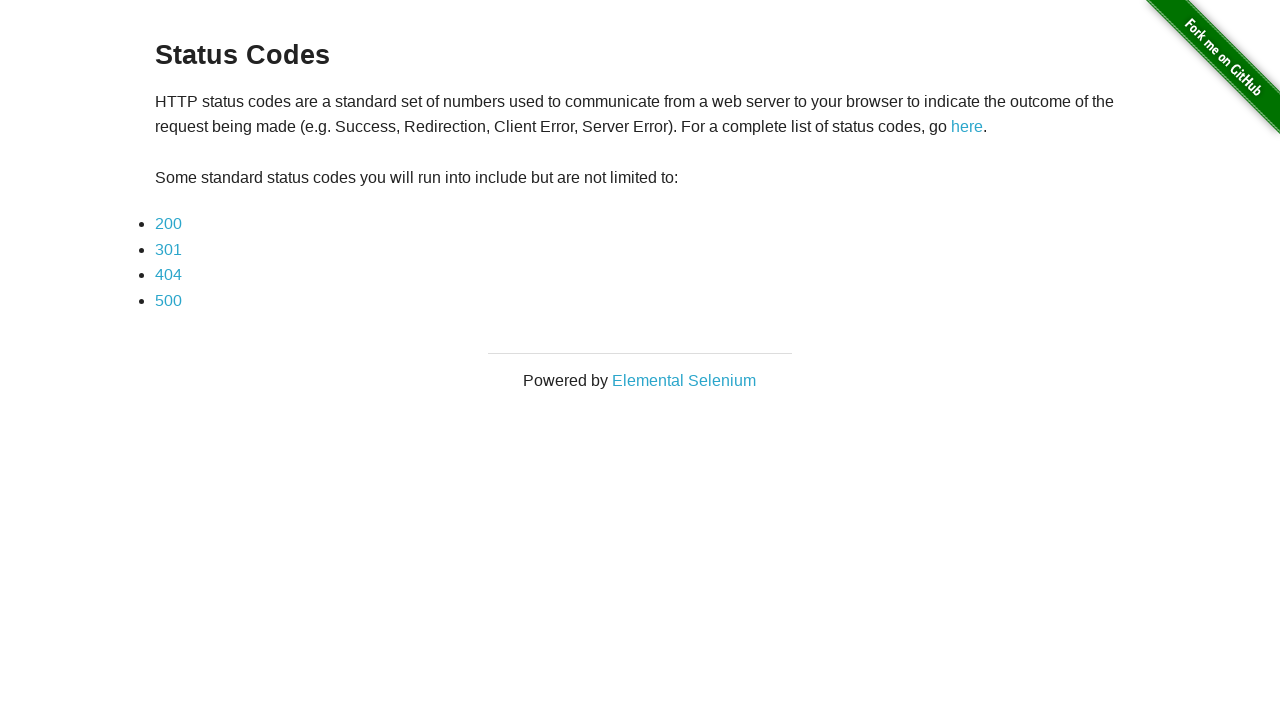